Tests the text box form negative case by submitting with an empty name field (just a space) while filling other fields with valid data, then verifying the results.

Starting URL: https://demoqa.com/text-box

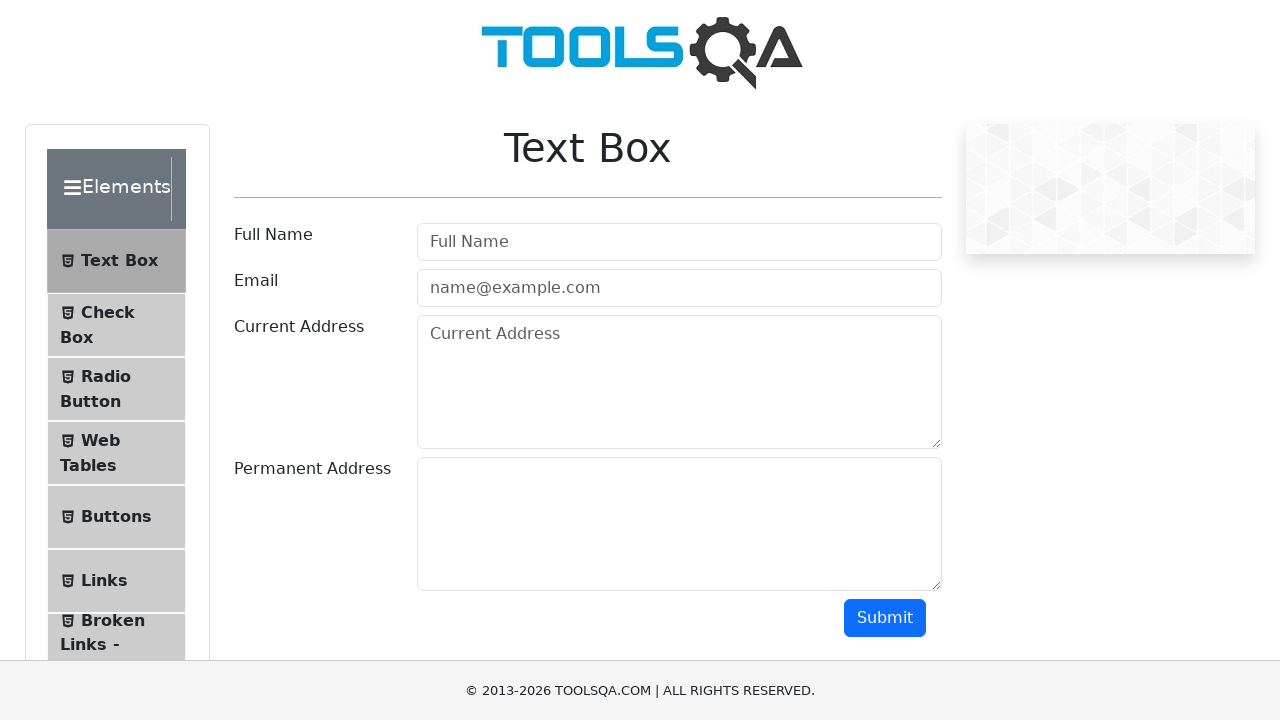

Filled full name field with a single space (negative test case) on //input[@id='userName']
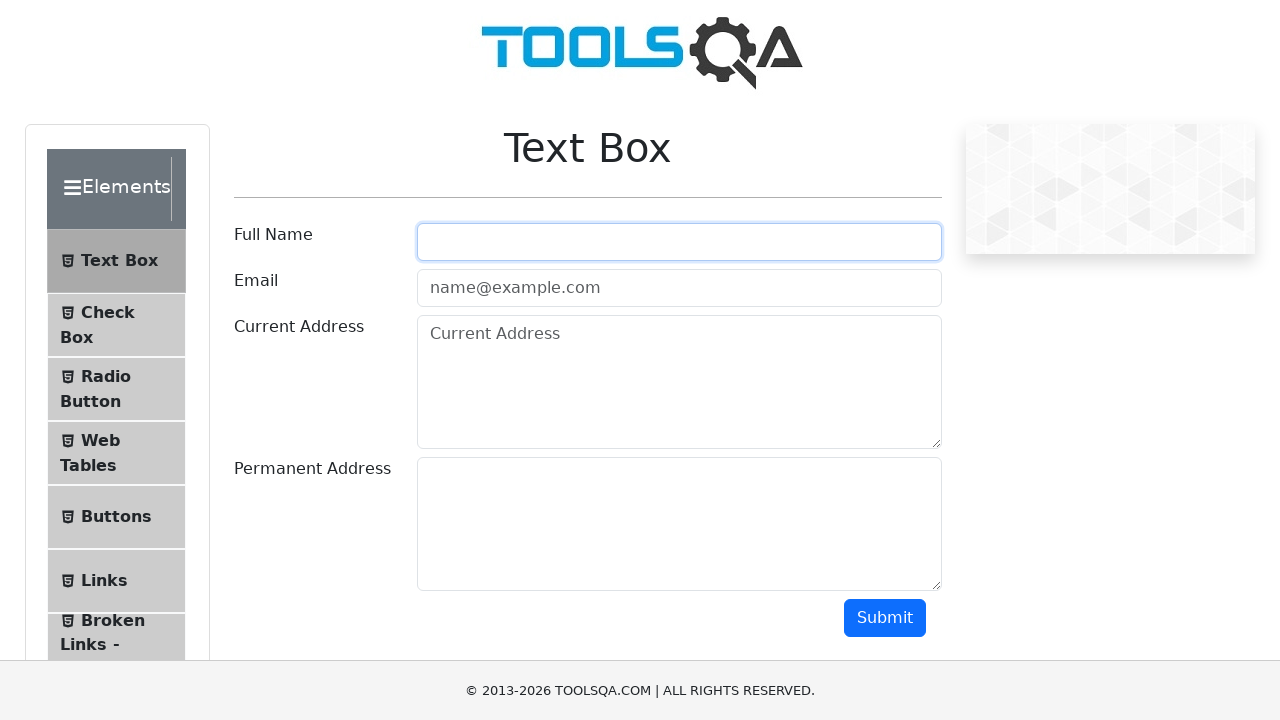

Filled email field with 'jane.doe@example.org' on //input[@id='userEmail']
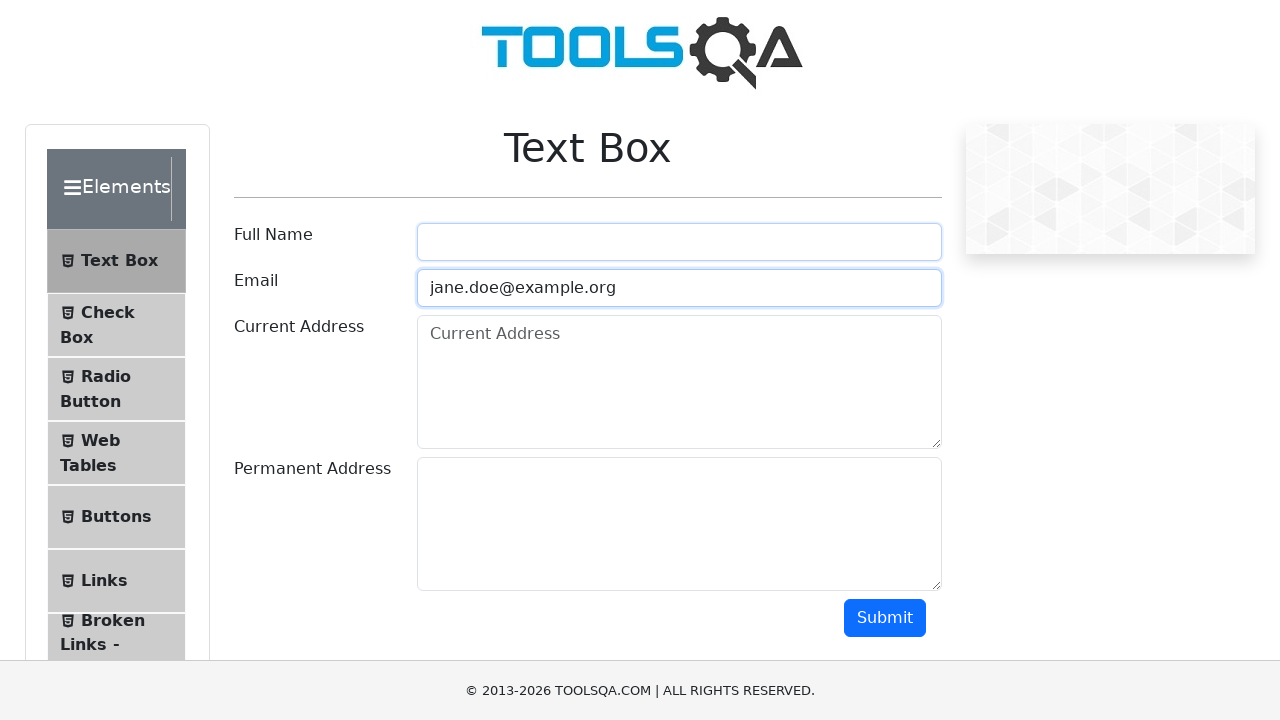

Filled current address field with '567 Pine Avenue' on //textarea[@id='currentAddress']
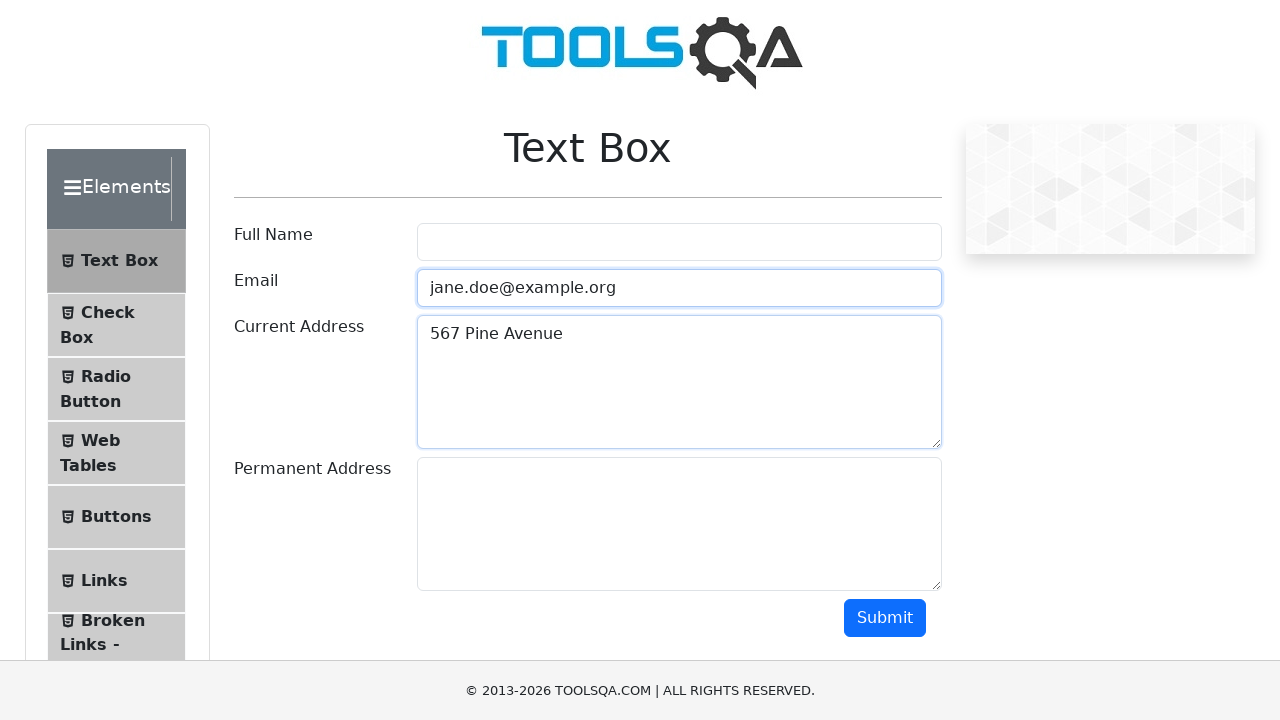

Filled permanent address field with '890 Maple Drive' on //textarea[@id='permanentAddress']
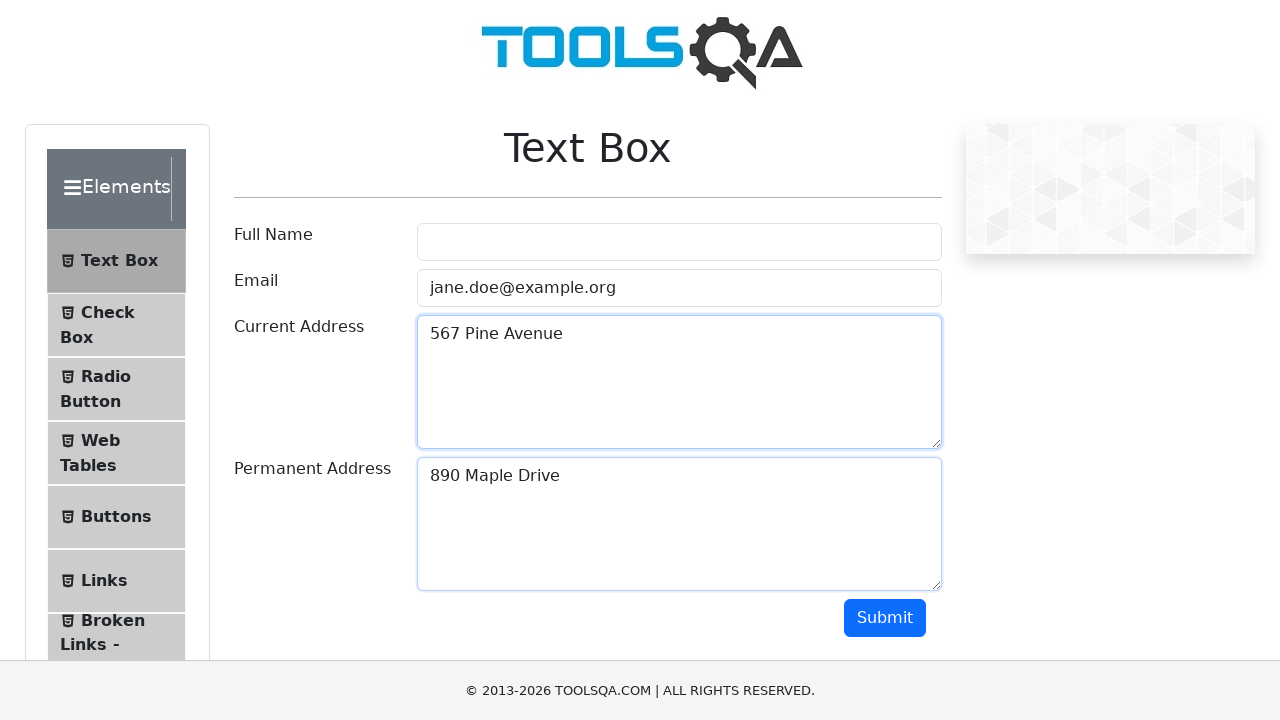

Scrolled down 300 pixels to reveal submit button
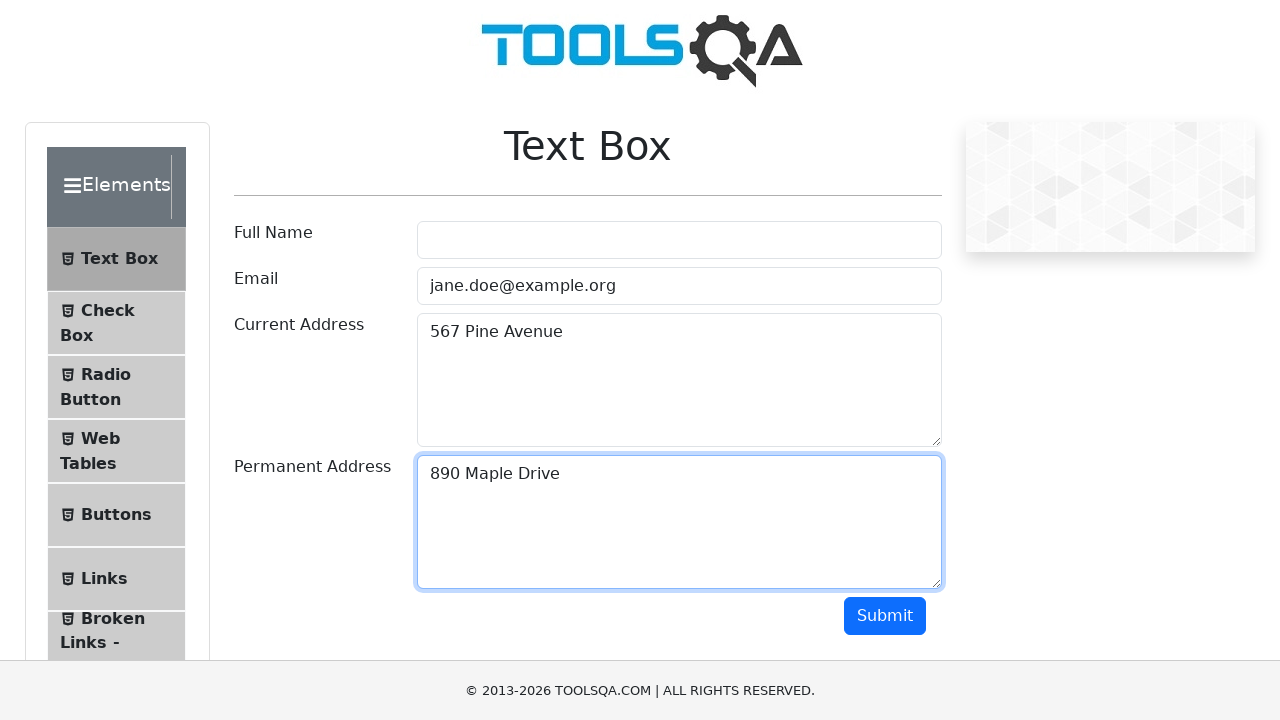

Clicked the submit button to submit form at (885, 318) on xpath=//button[@id='submit']
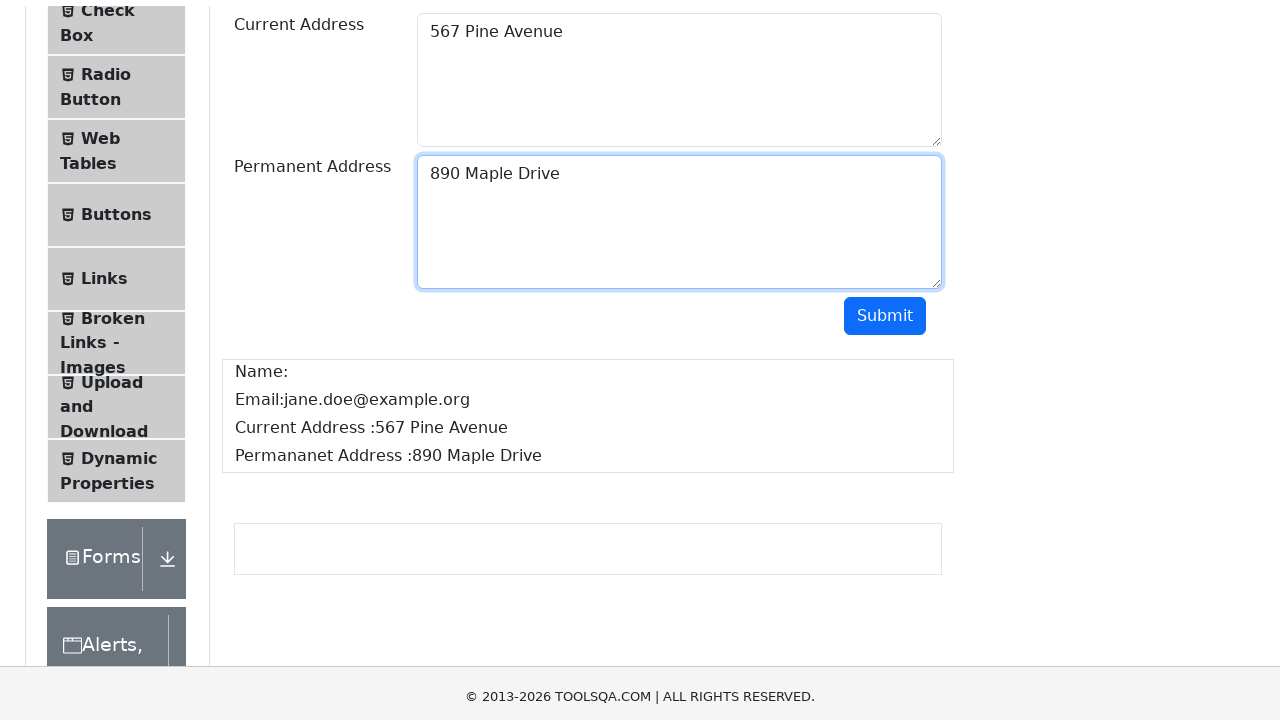

Verified email result field is displayed
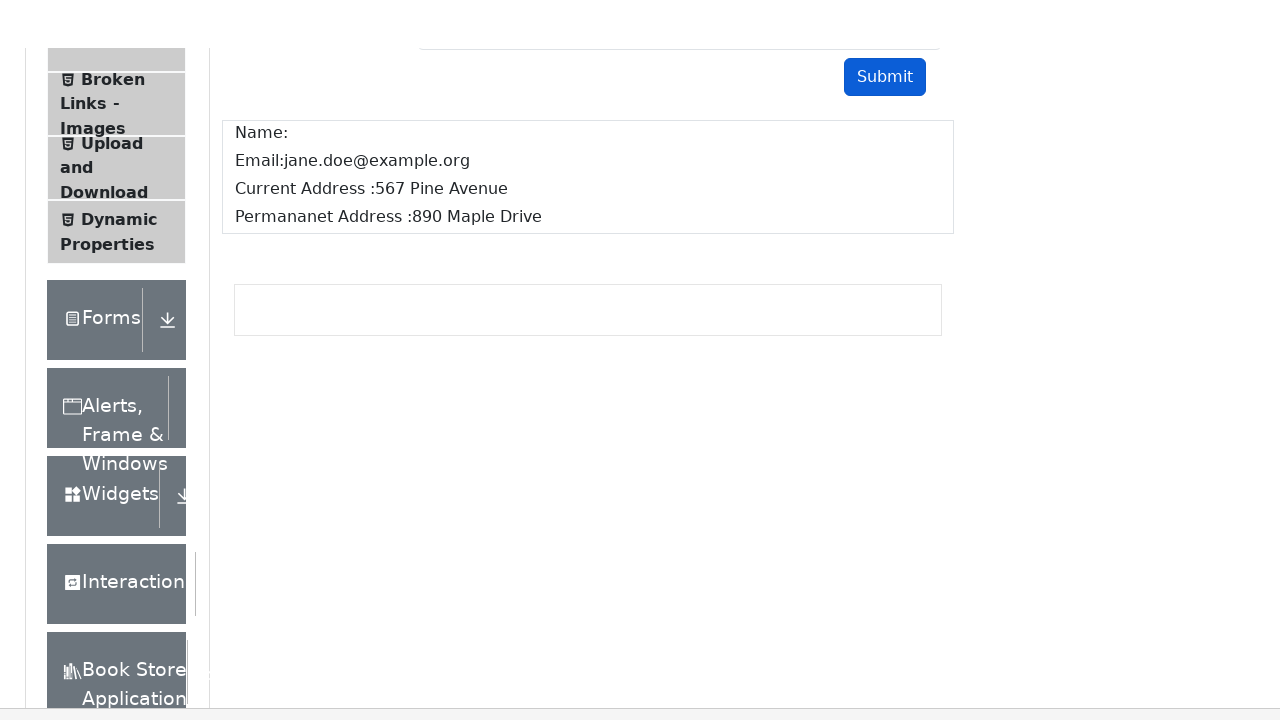

Verified current address result field is displayed
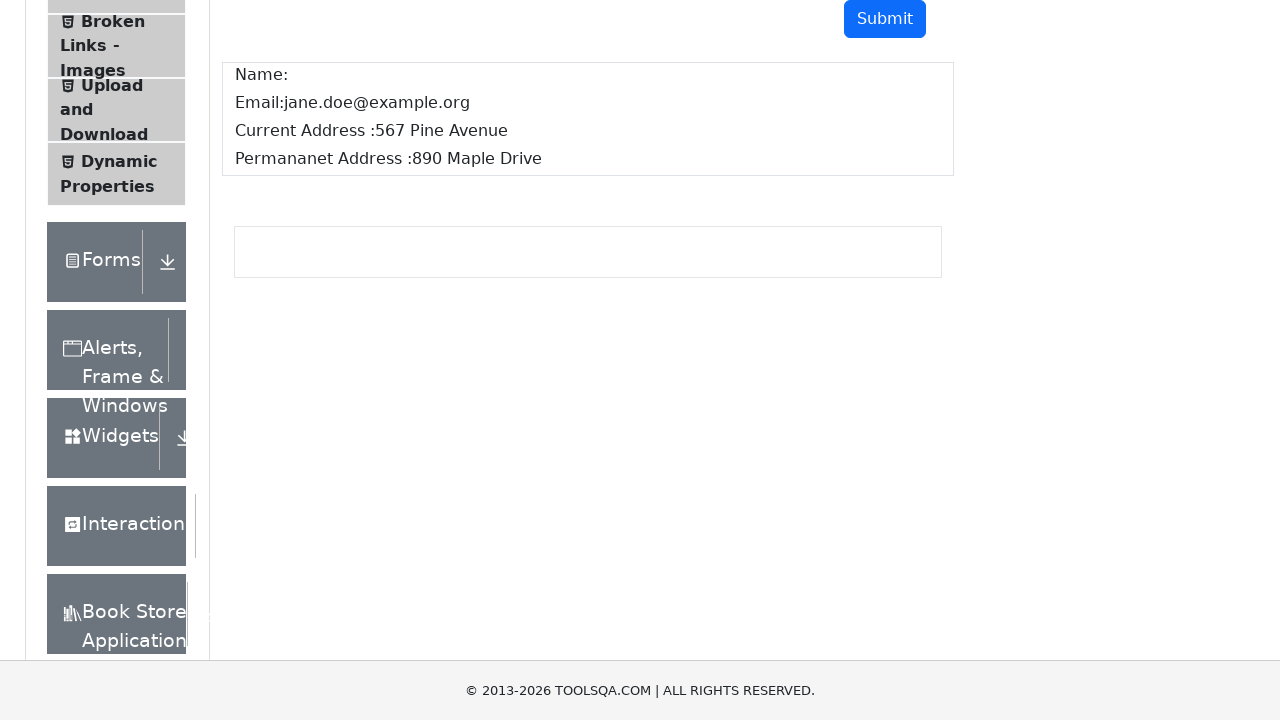

Verified permanent address result field is displayed
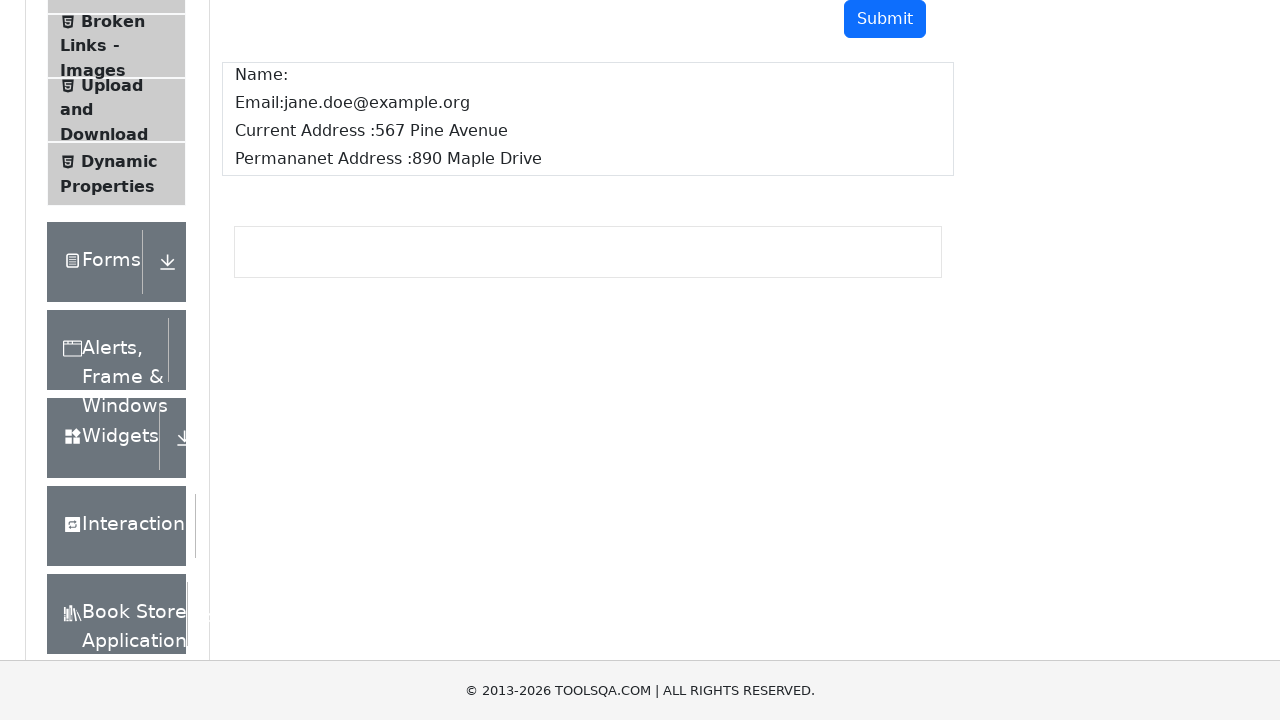

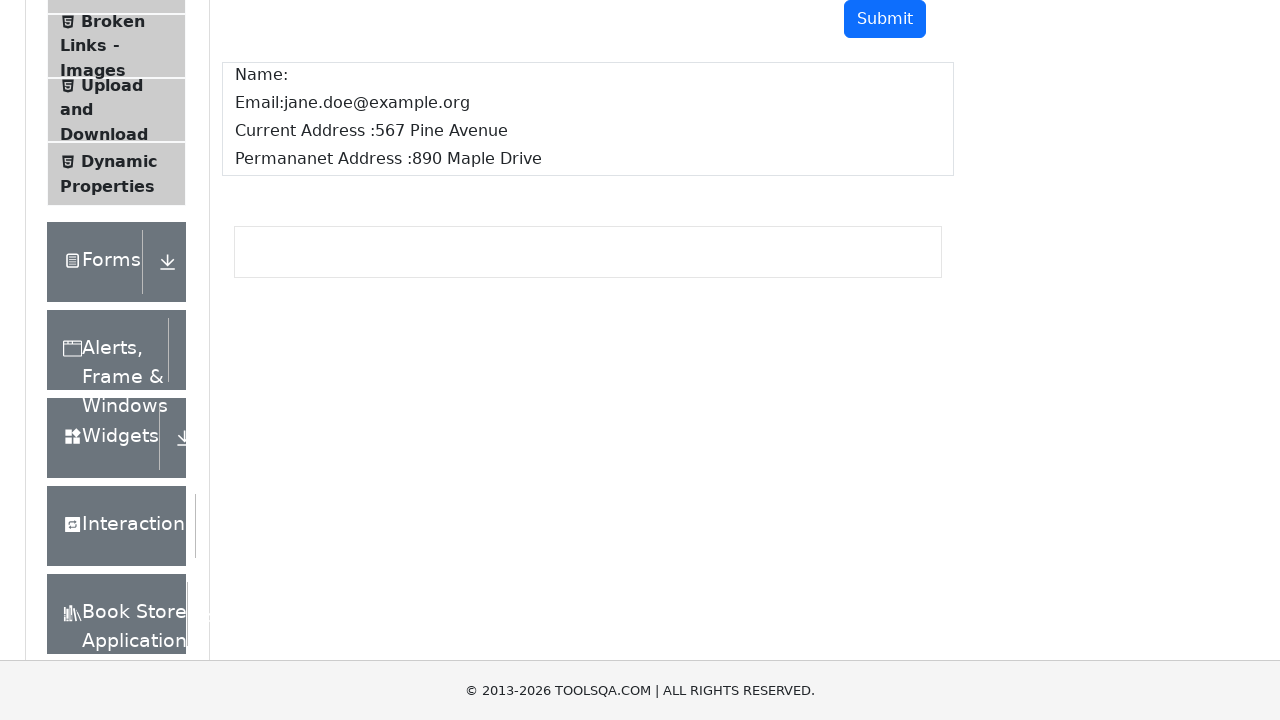